Tests right-click functionality by performing a context click on a button and verifying the right click message appears

Starting URL: https://demoqa.com/buttons

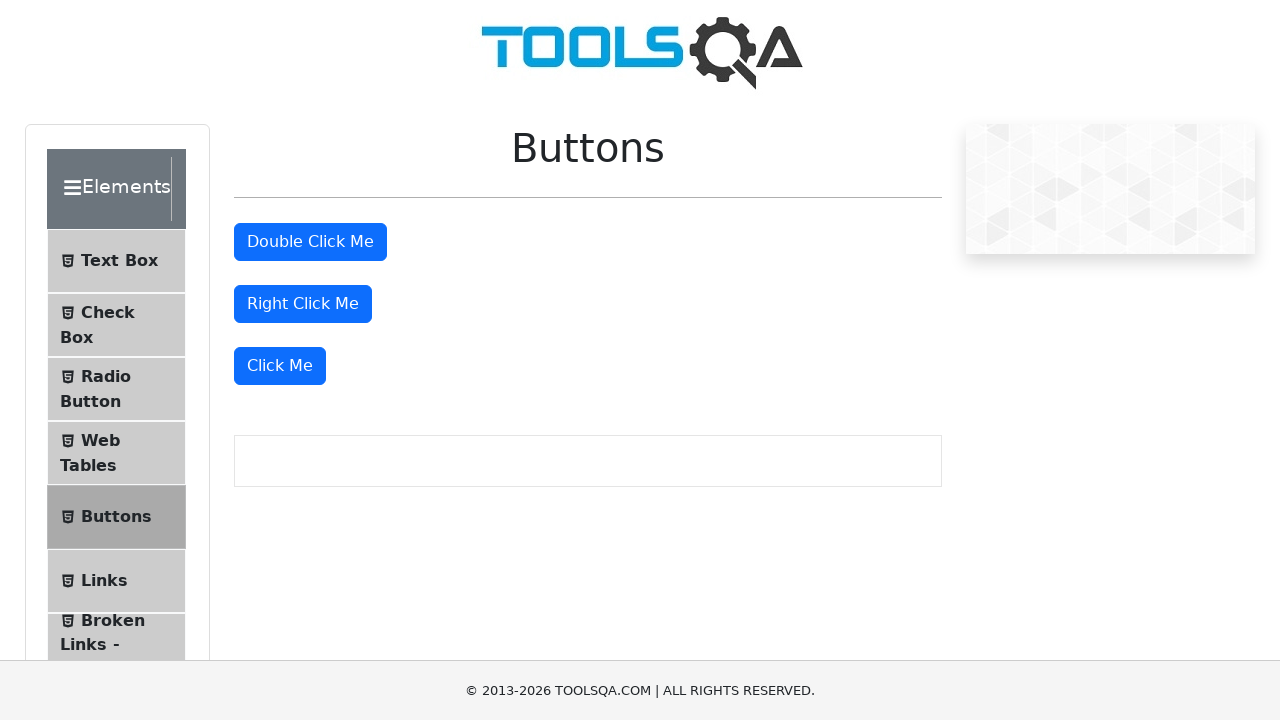

Right-clicked the right click button at (303, 304) on button#rightClickBtn
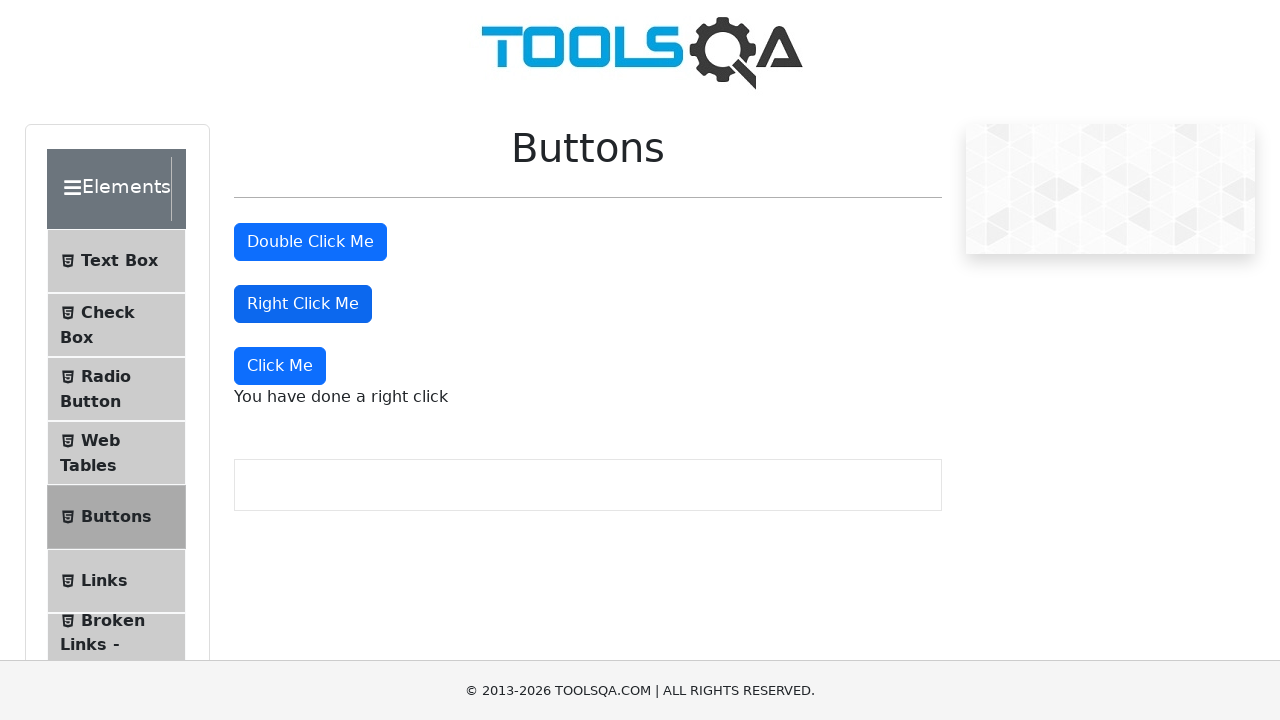

Right click message appeared on the page
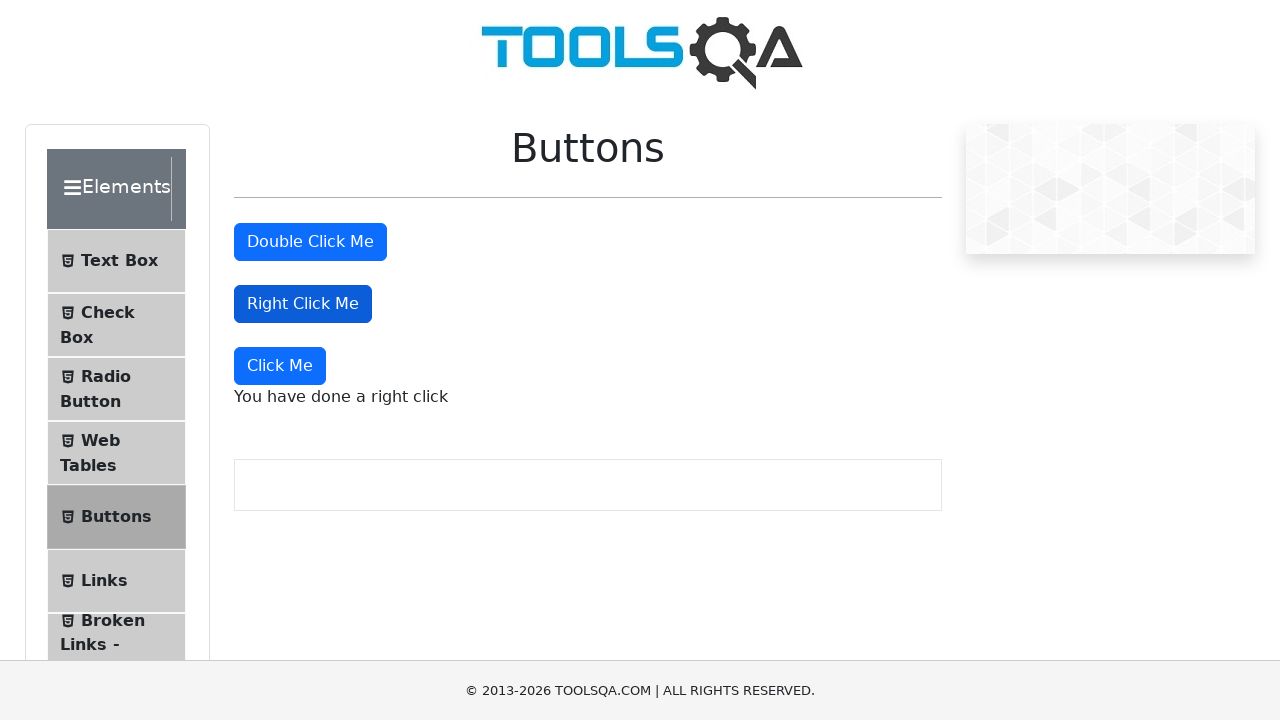

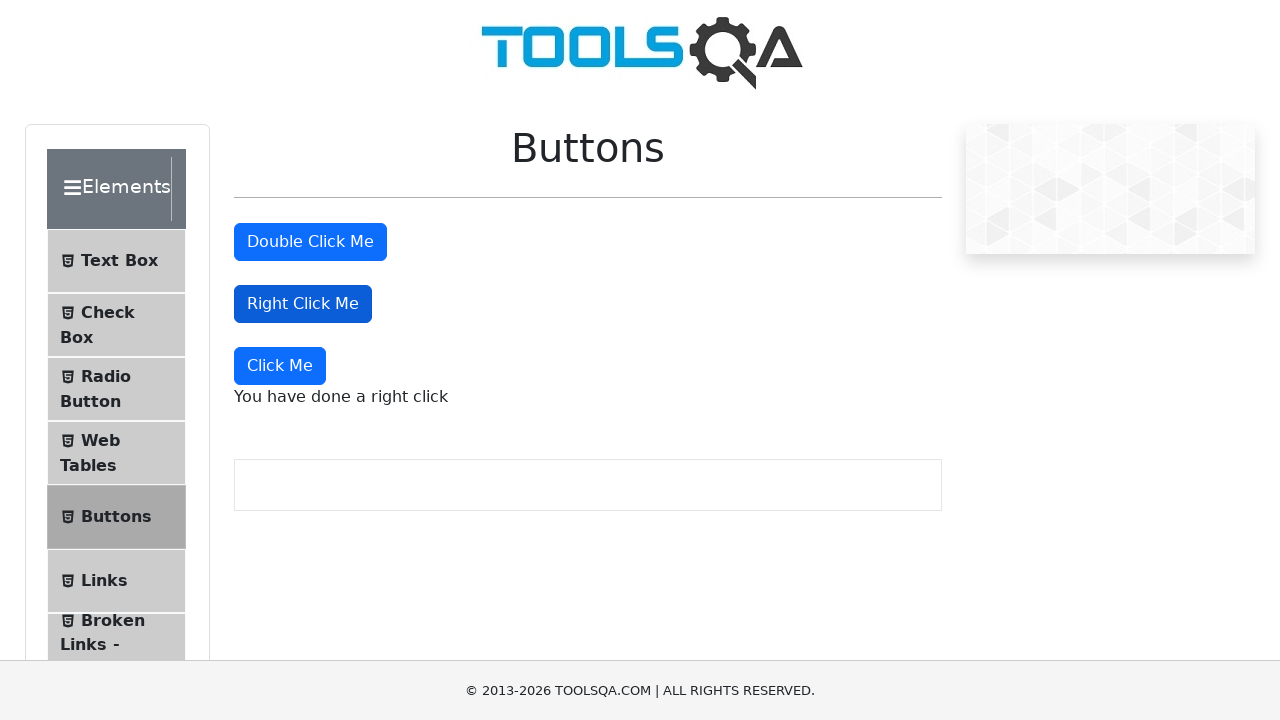